Tests clearing the complete state of all items by checking and unchecking the toggle-all

Starting URL: https://demo.playwright.dev/todomvc

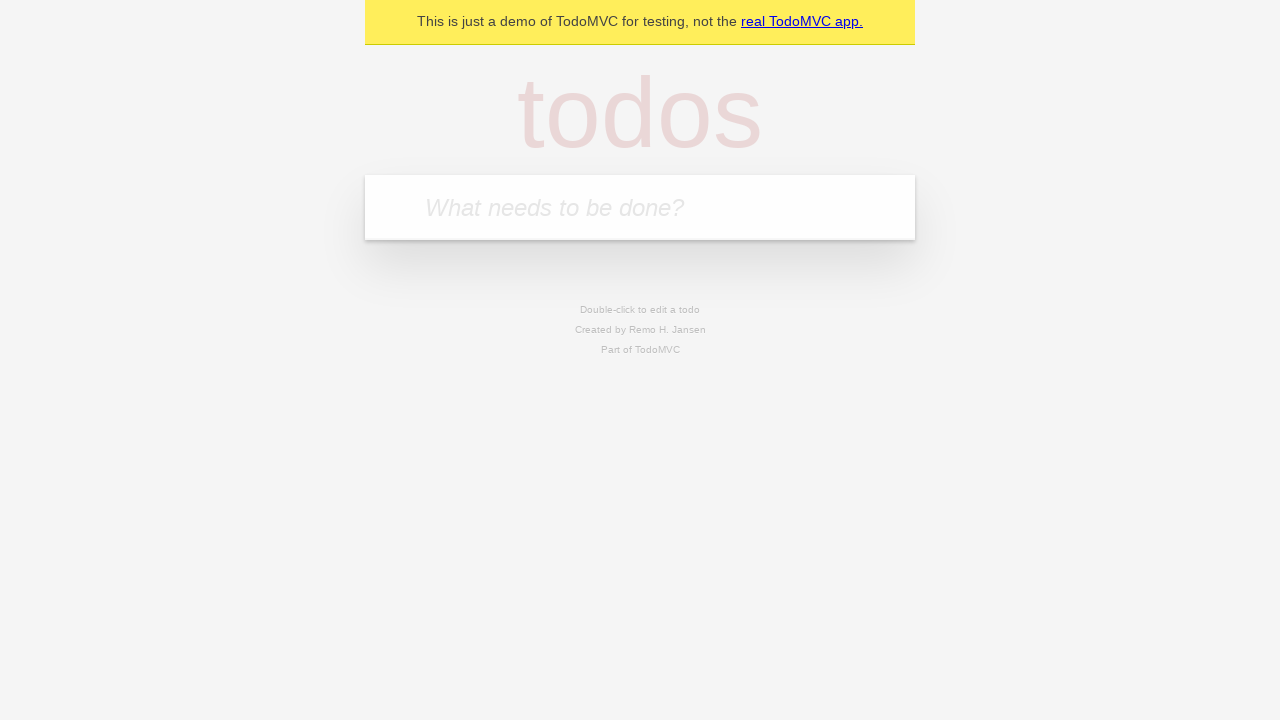

Filled todo input with 'buy some cheese' on internal:attr=[placeholder="What needs to be done?"i]
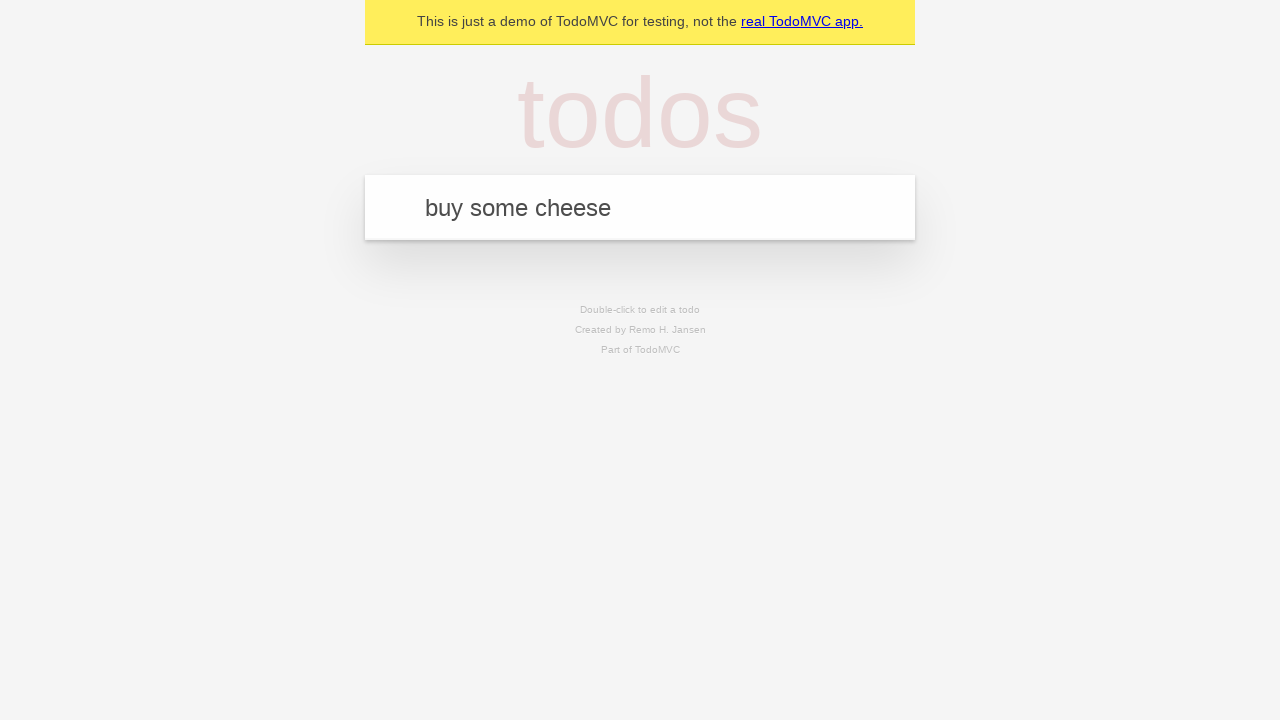

Pressed Enter to add first todo on internal:attr=[placeholder="What needs to be done?"i]
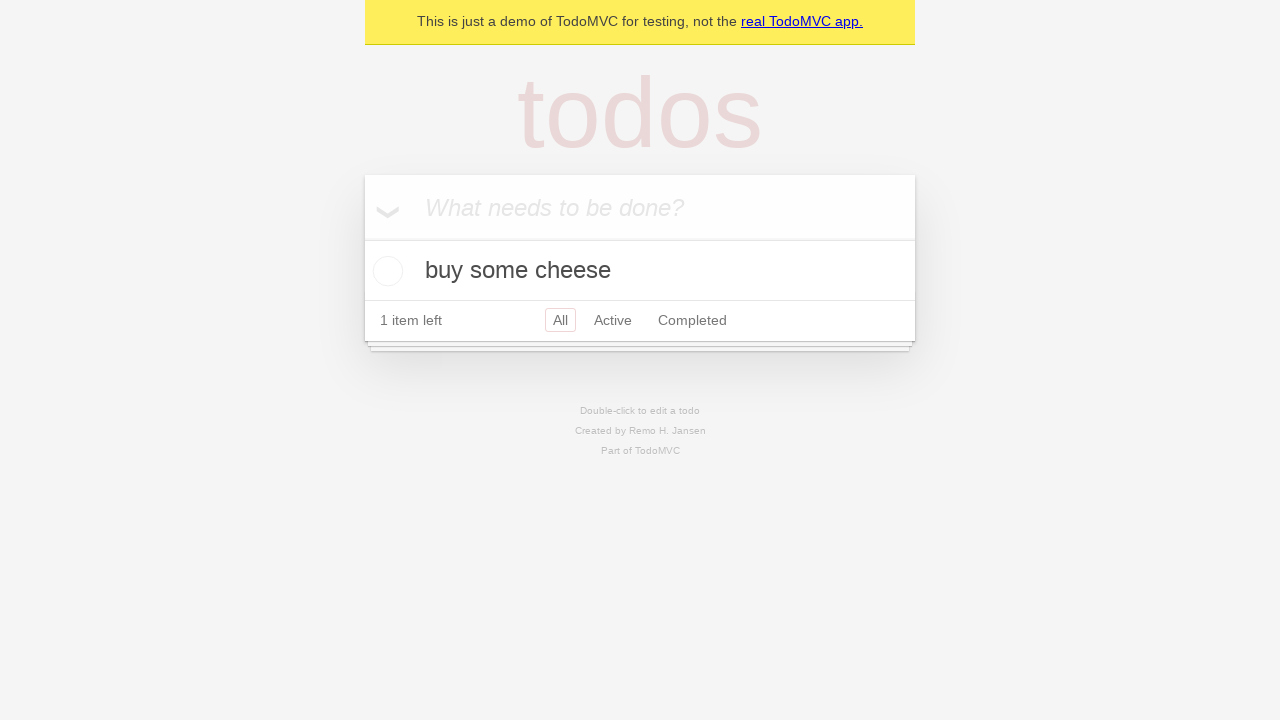

Filled todo input with 'feed the cat' on internal:attr=[placeholder="What needs to be done?"i]
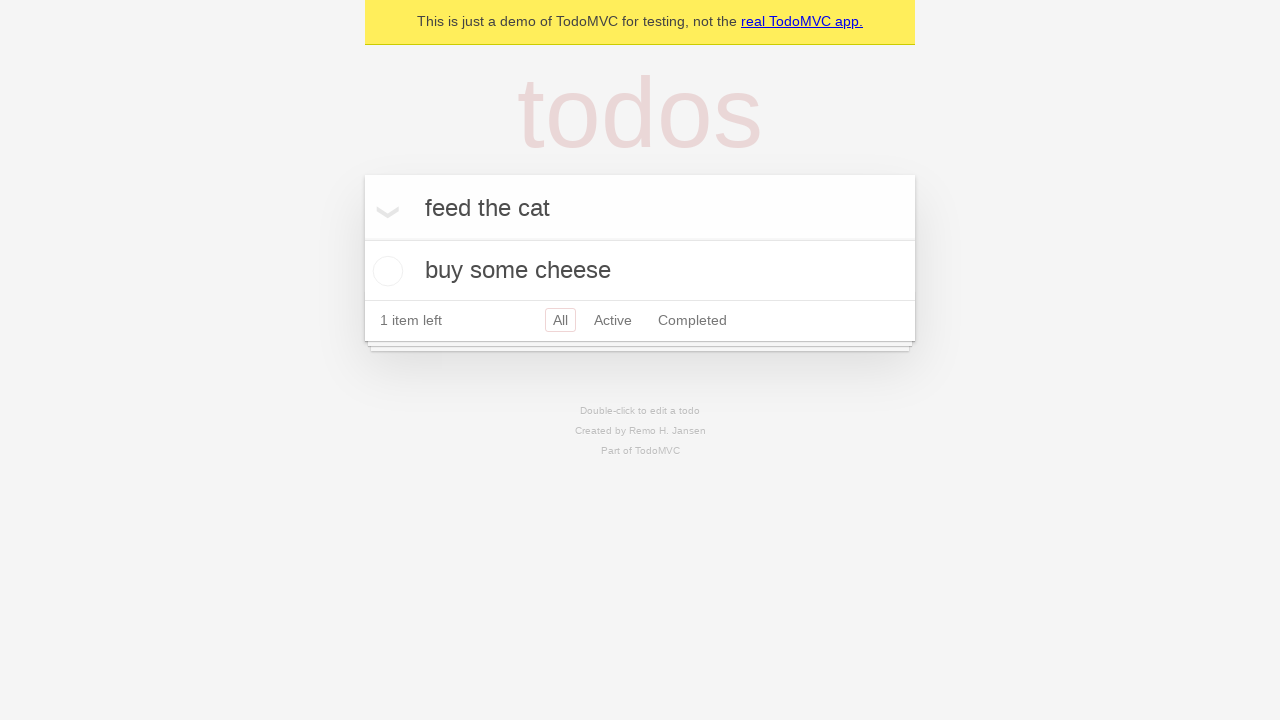

Pressed Enter to add second todo on internal:attr=[placeholder="What needs to be done?"i]
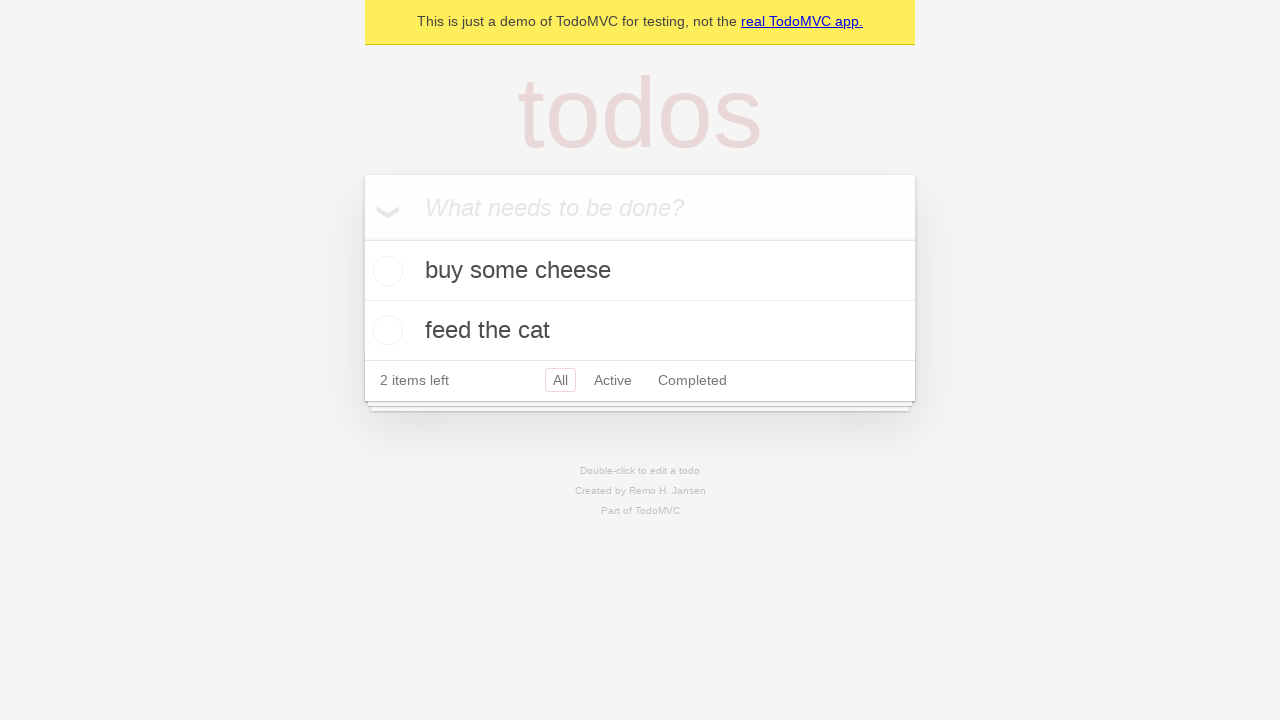

Filled todo input with 'book a doctors appointment' on internal:attr=[placeholder="What needs to be done?"i]
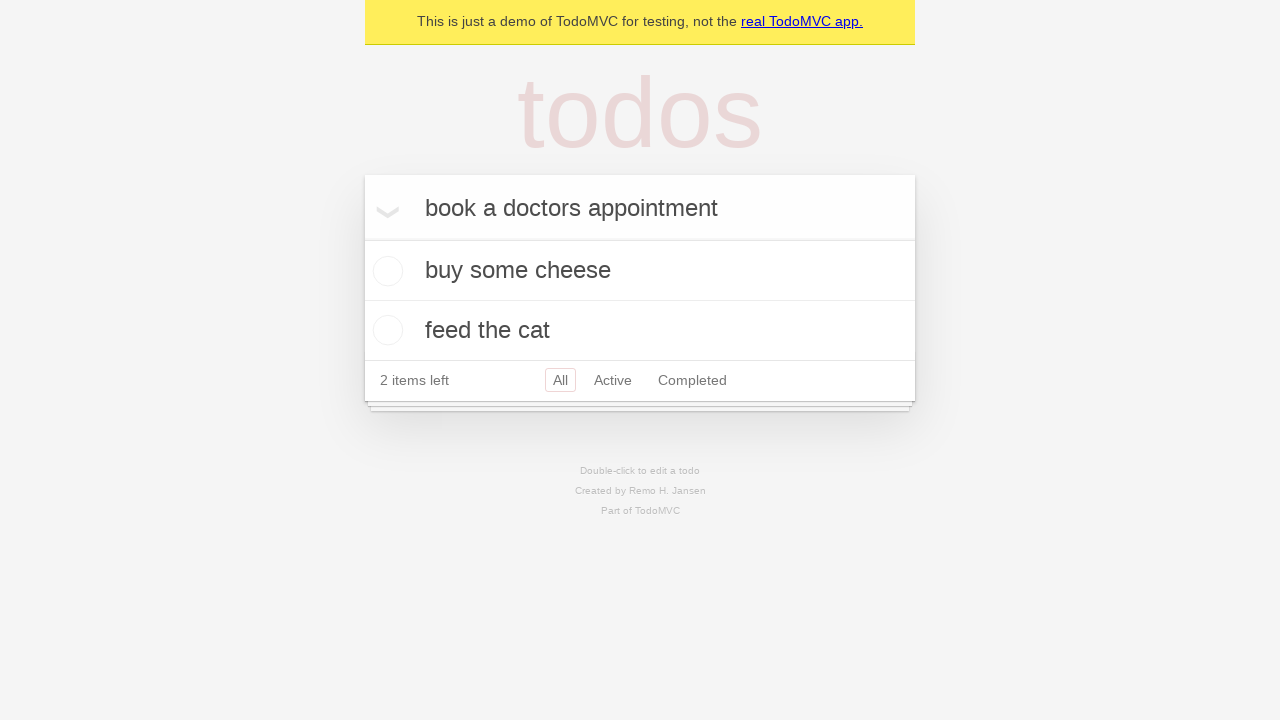

Pressed Enter to add third todo on internal:attr=[placeholder="What needs to be done?"i]
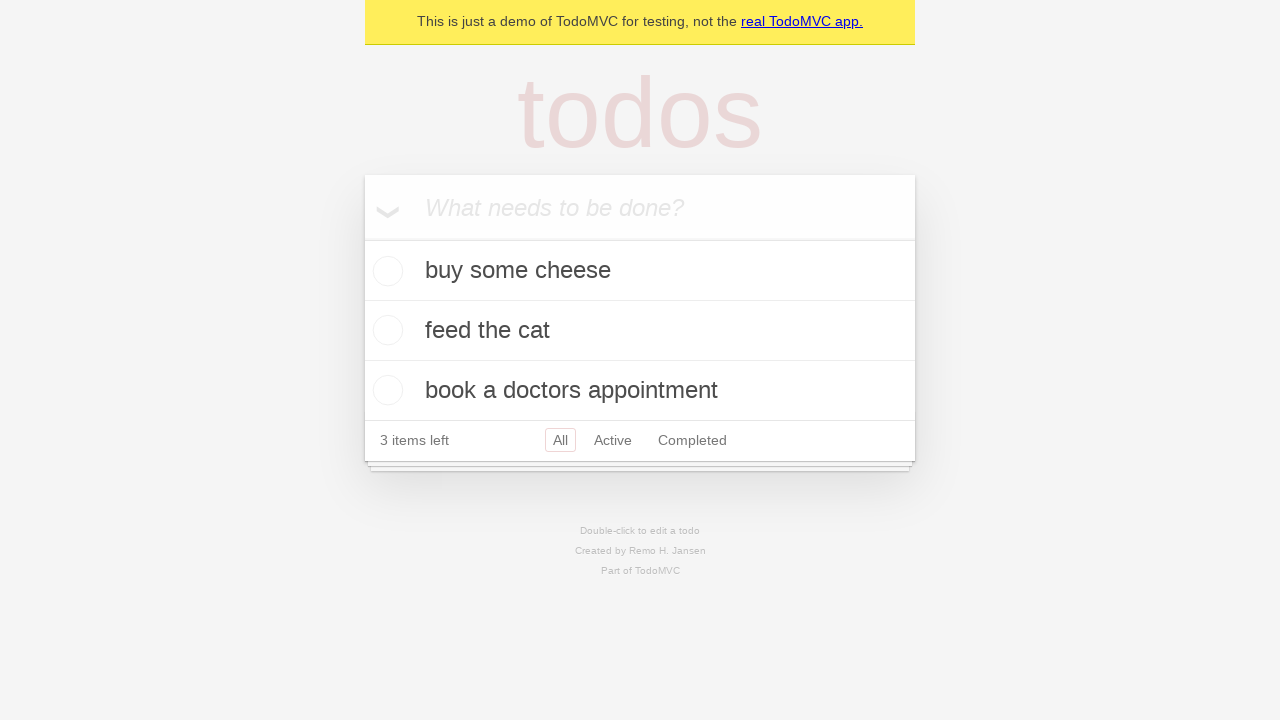

Checked 'Mark all as complete' toggle to complete all todos at (362, 238) on internal:label="Mark all as complete"i
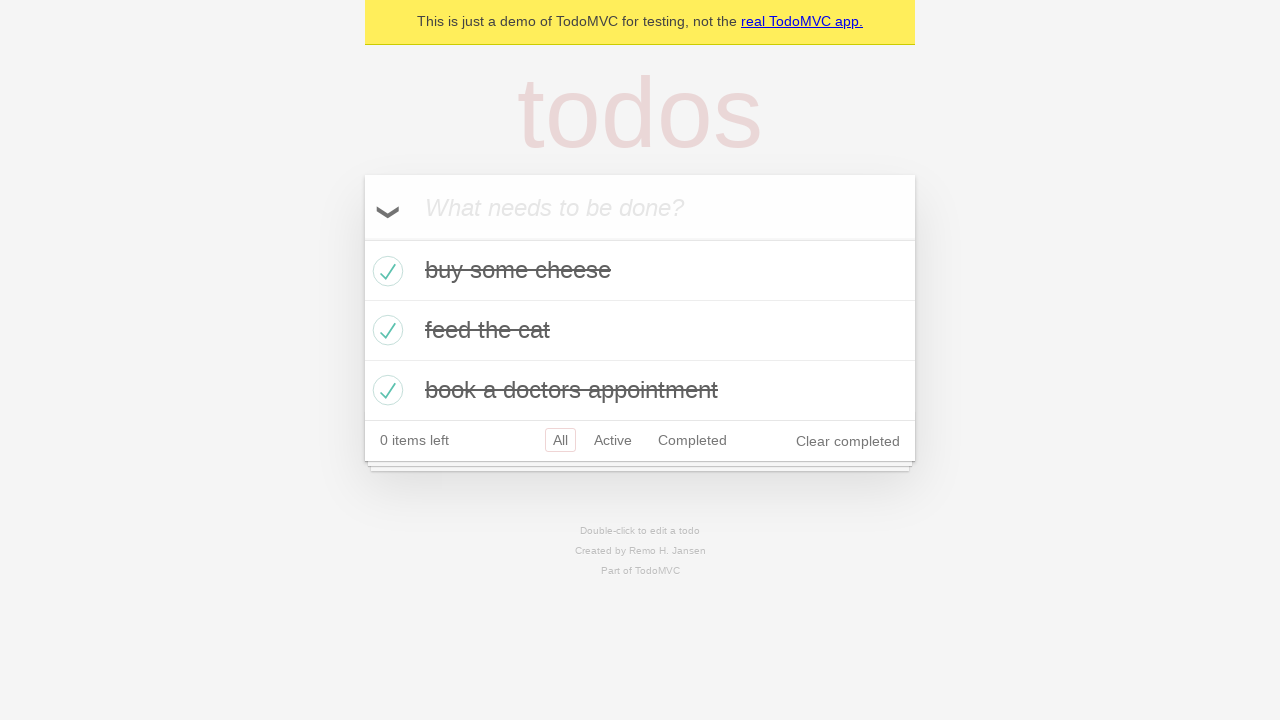

Unchecked 'Mark all as complete' toggle to clear all completed states at (362, 238) on internal:label="Mark all as complete"i
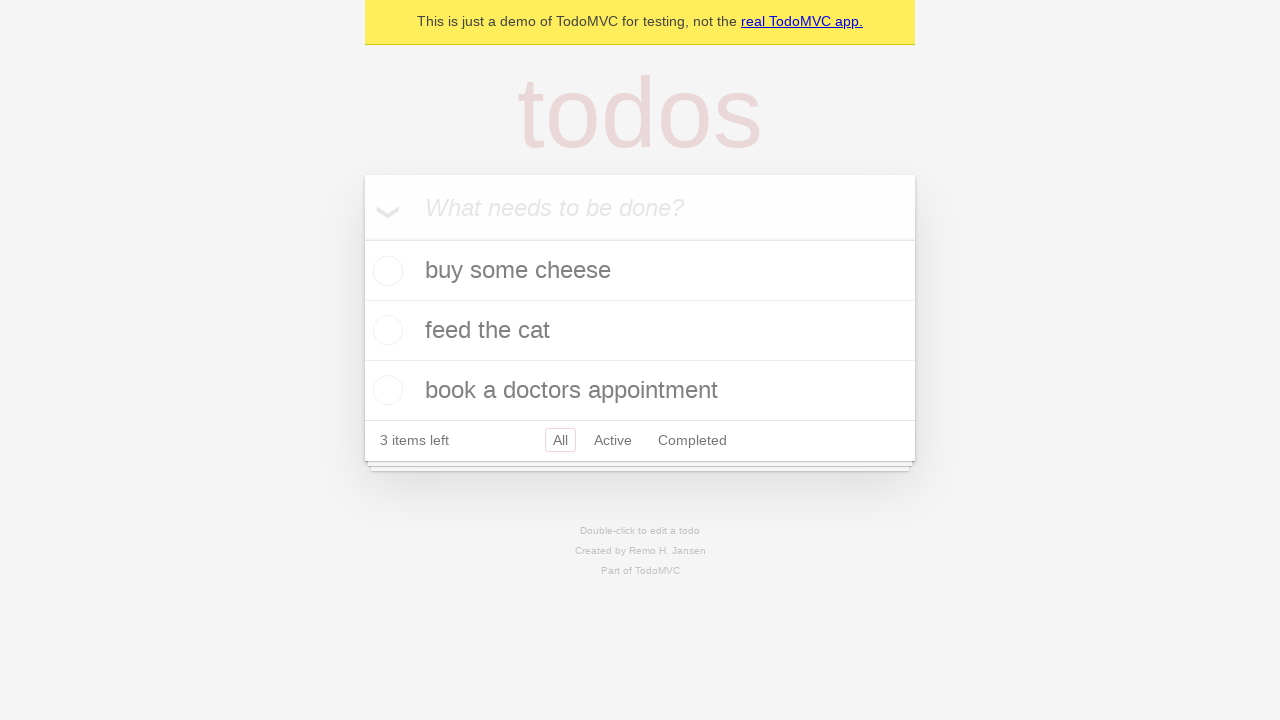

Verified todo items are visible on the page
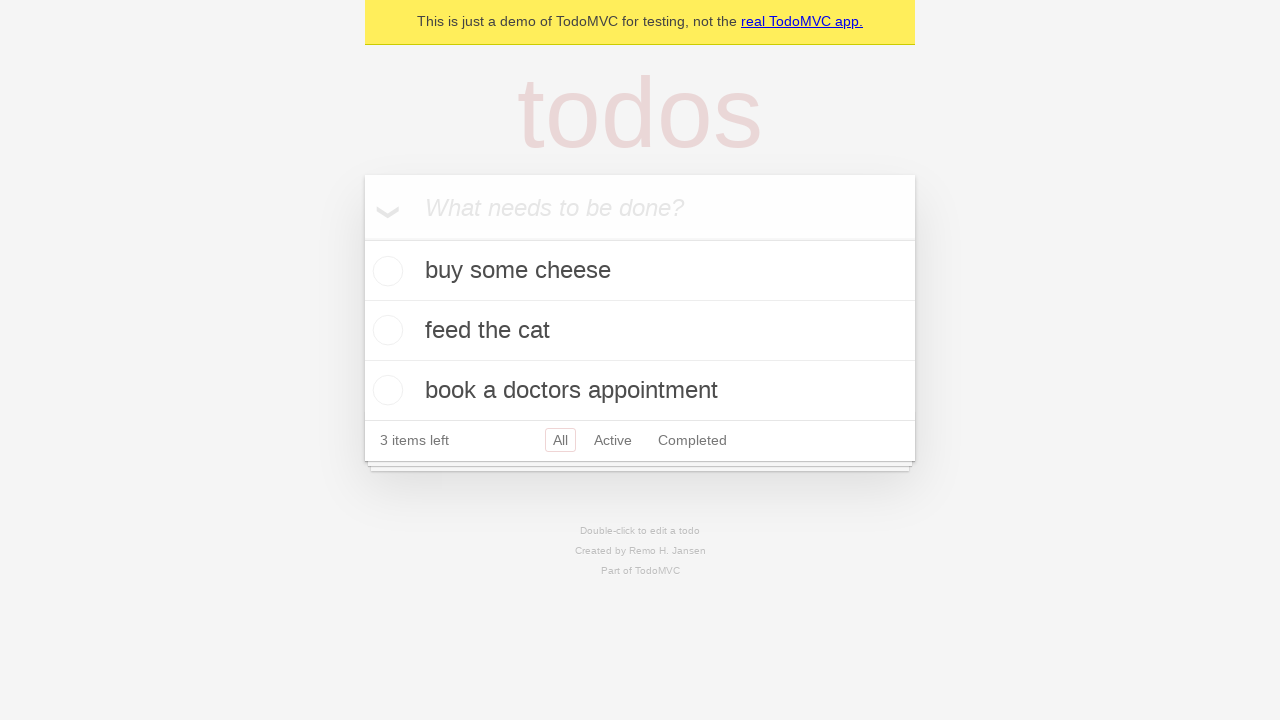

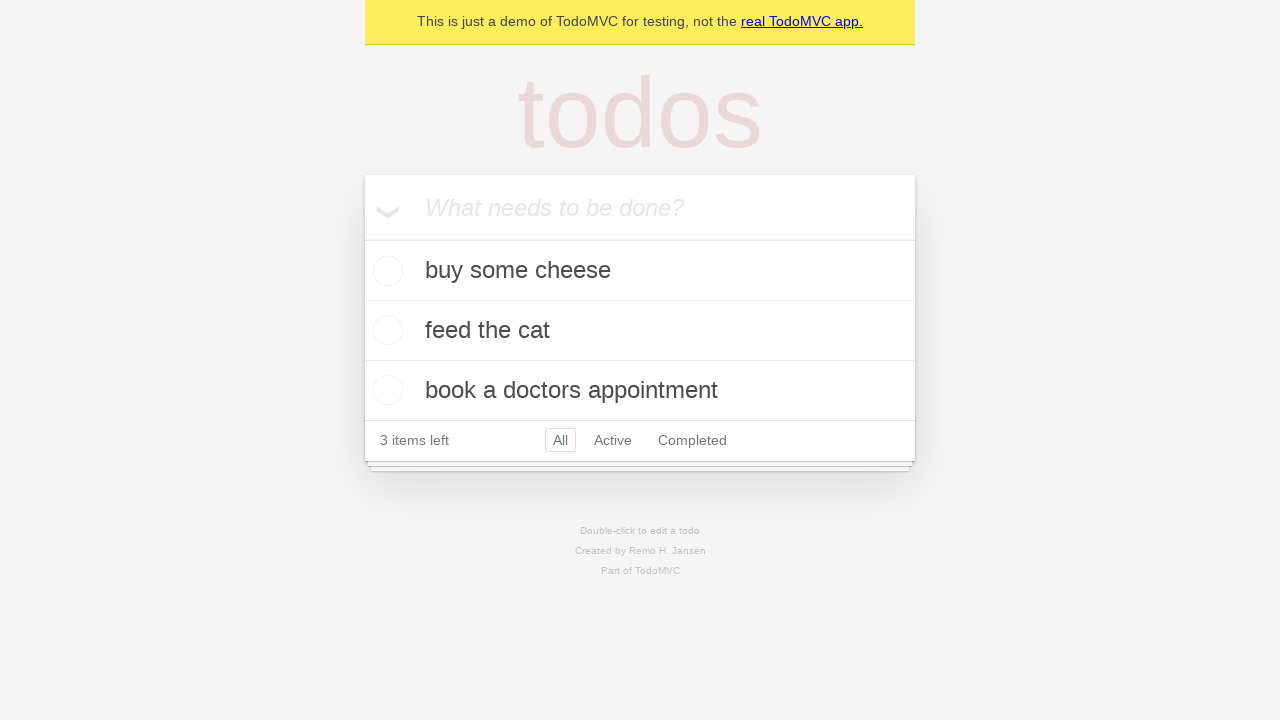